Tests dream interpretation search functionality by entering a search term and clicking the search button on a Korean fortune telling website

Starting URL: https://fortune13.nate.com/v1/dream/dream/dream.asp?1=1

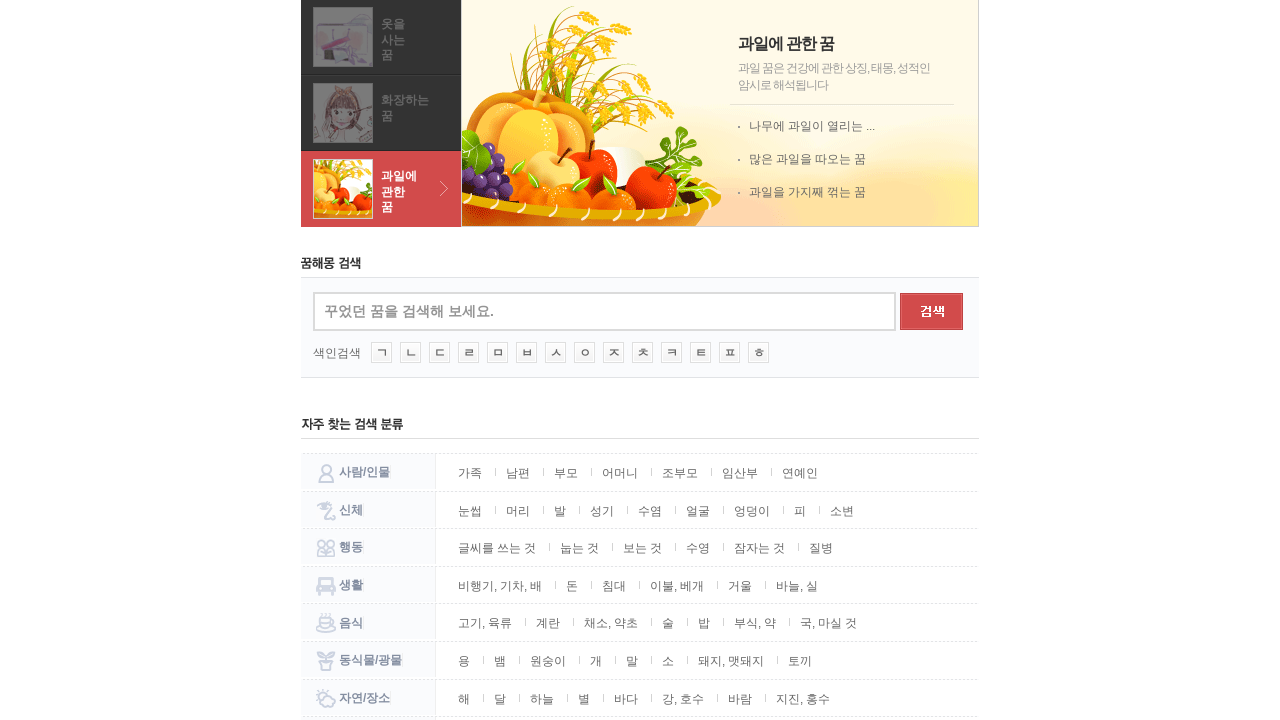

Filled search field with '바다' (sea/ocean dream interpretation) on input#memo.inT
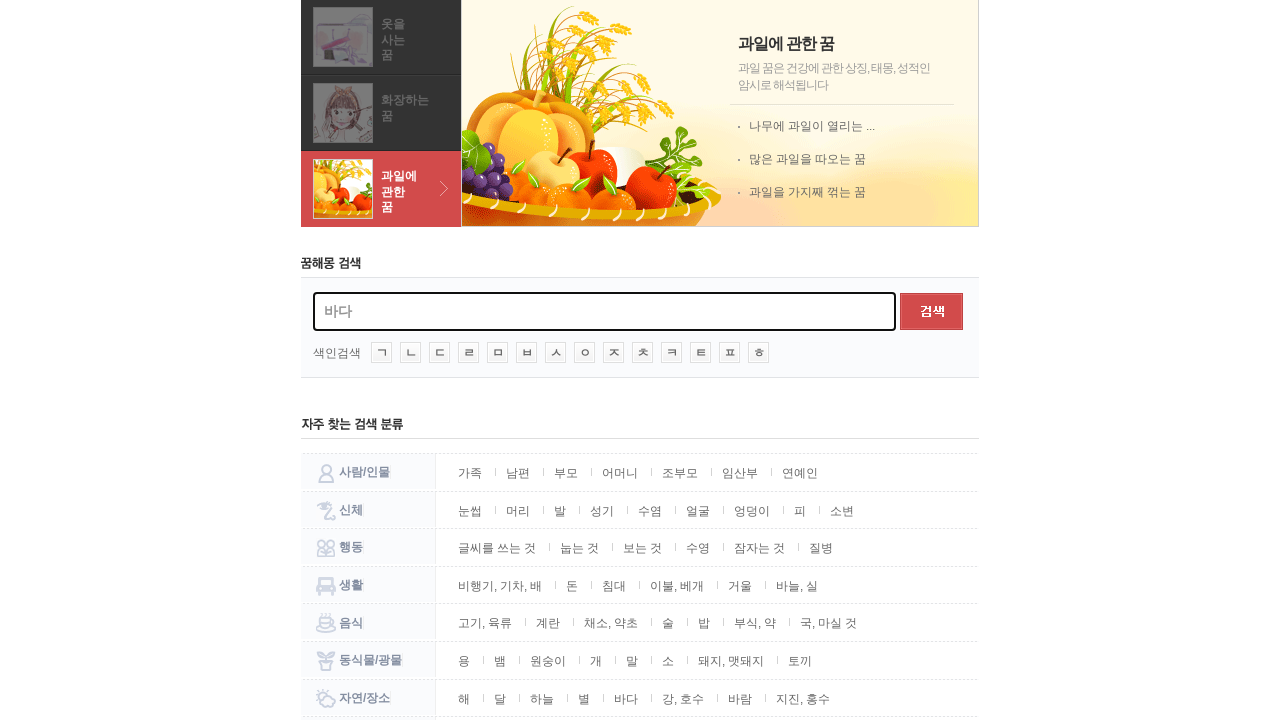

Clicked search button to find dream interpretation results at (932, 312) on #btnSearch
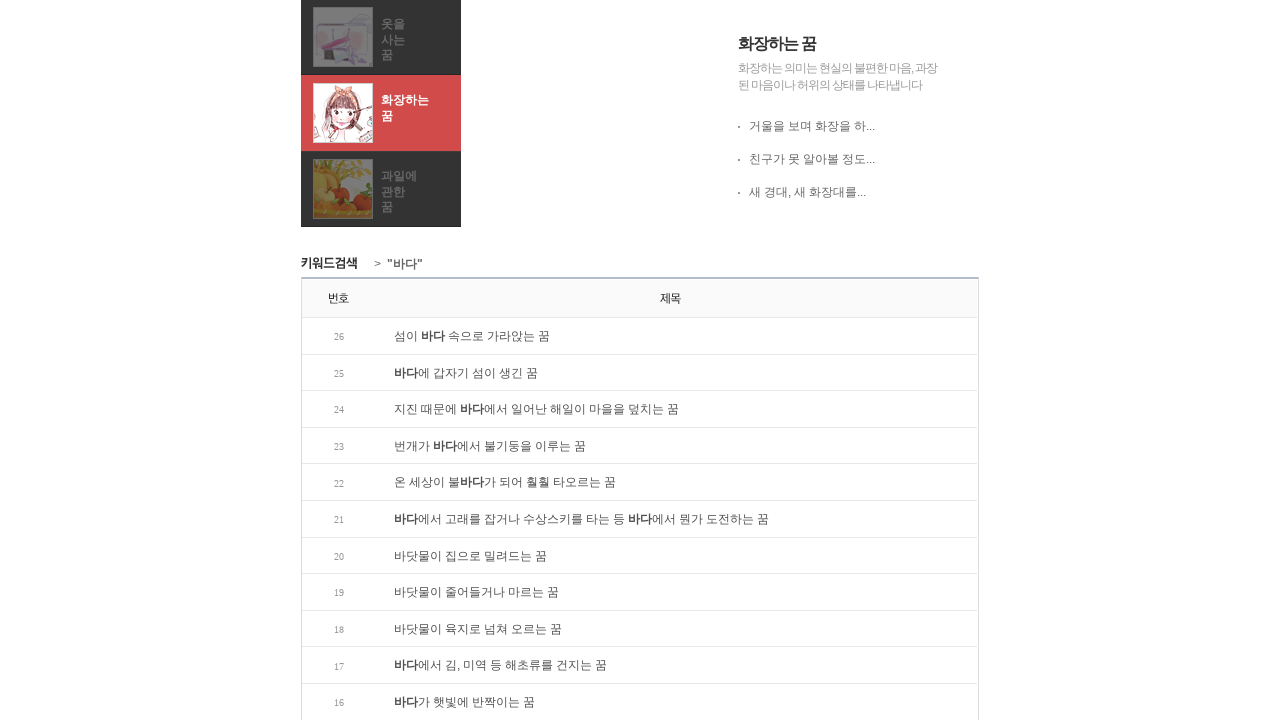

Dream interpretation search results loaded successfully
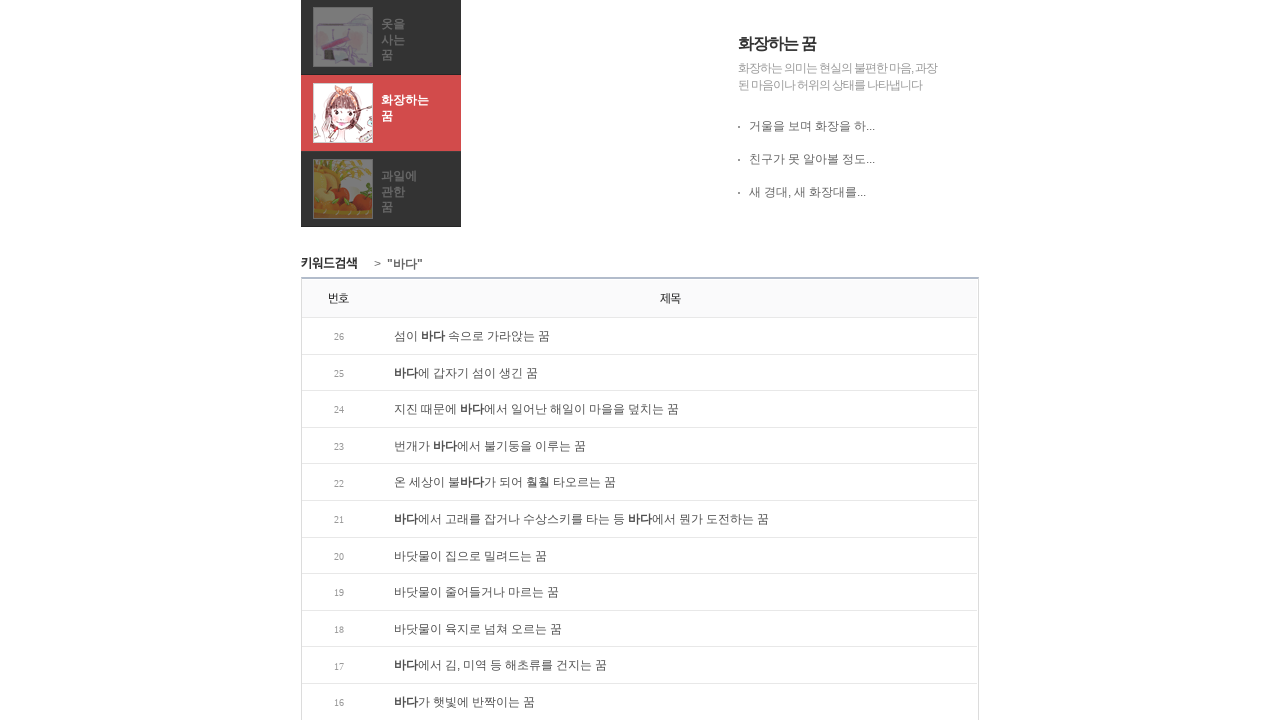

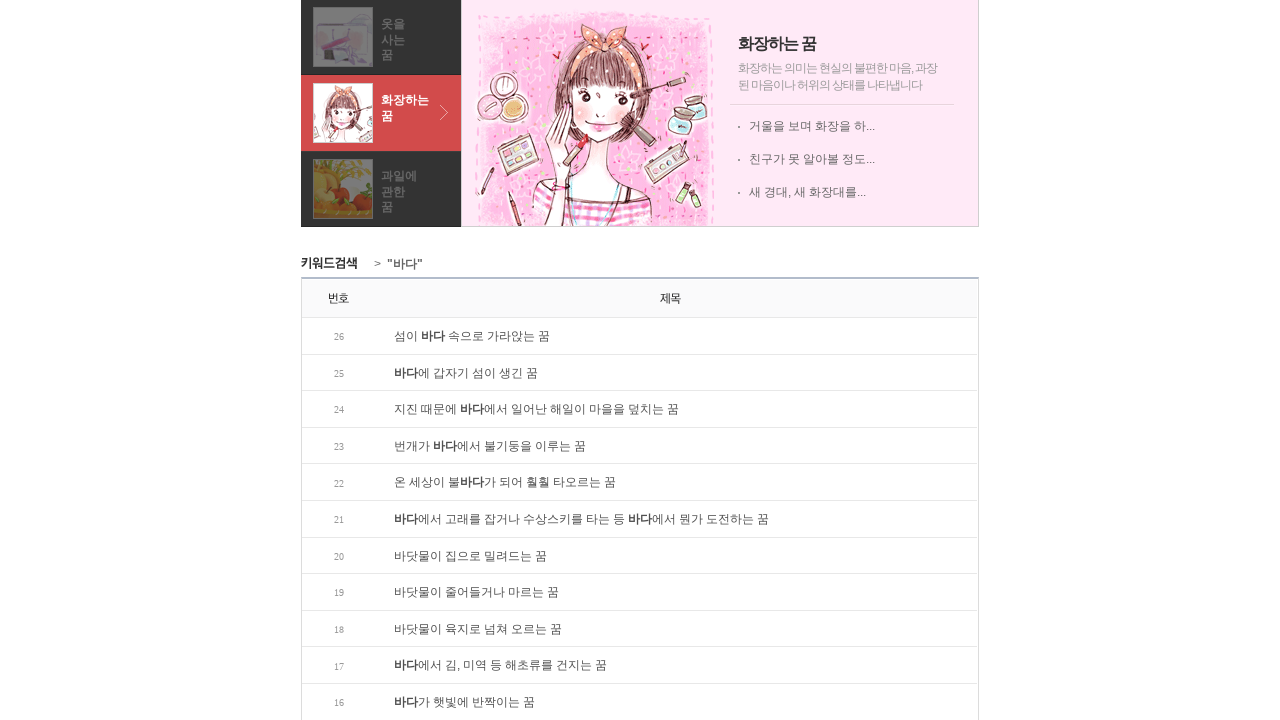